Tests clicking a switch button first to enable another button, then clicking that button and accepting the alert

Starting URL: https://igorsmasc.github.io/botoes_atividade_selenium/

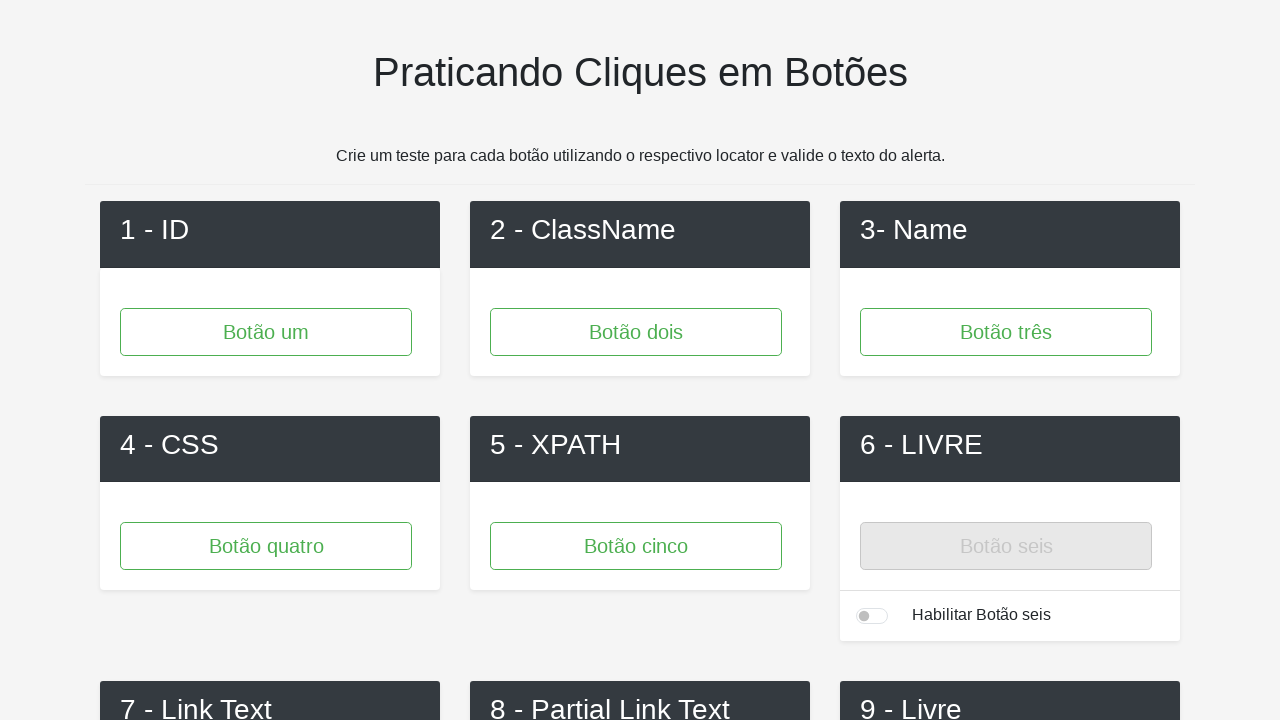

Navigated to the buttons activity page
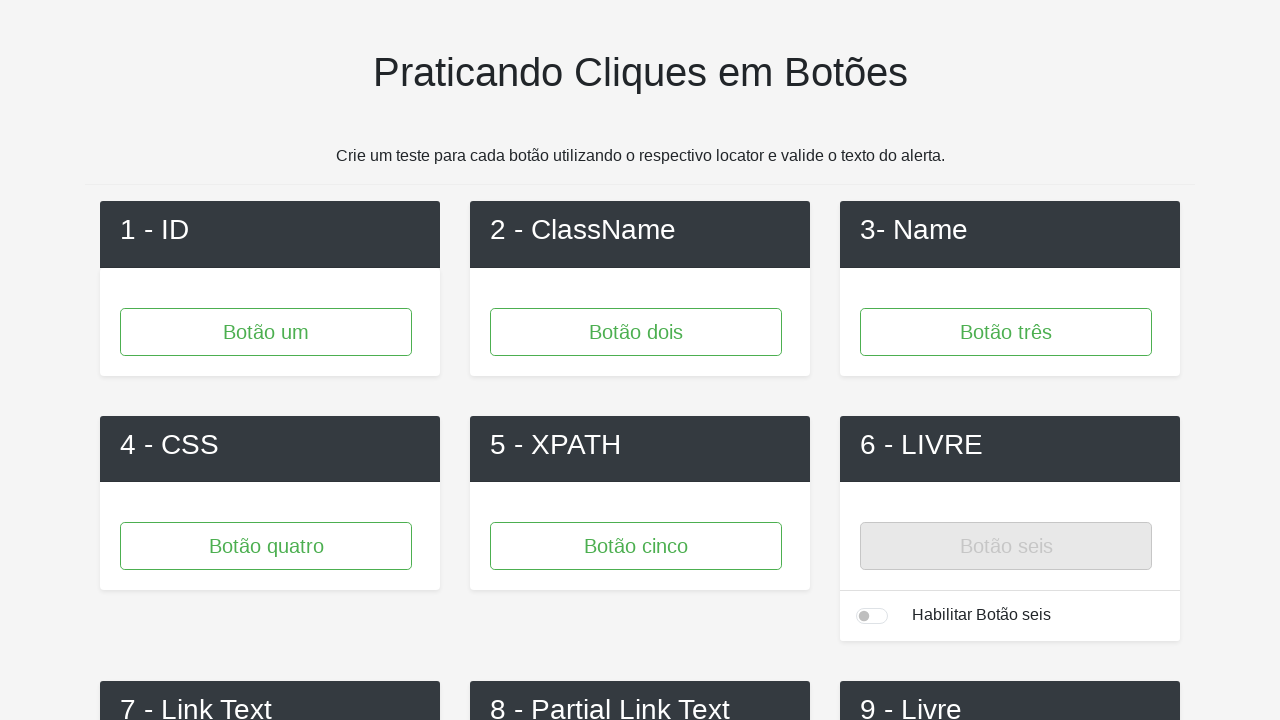

Clicked the switch button to enable button 6 at (872, 616) on #button6-switch
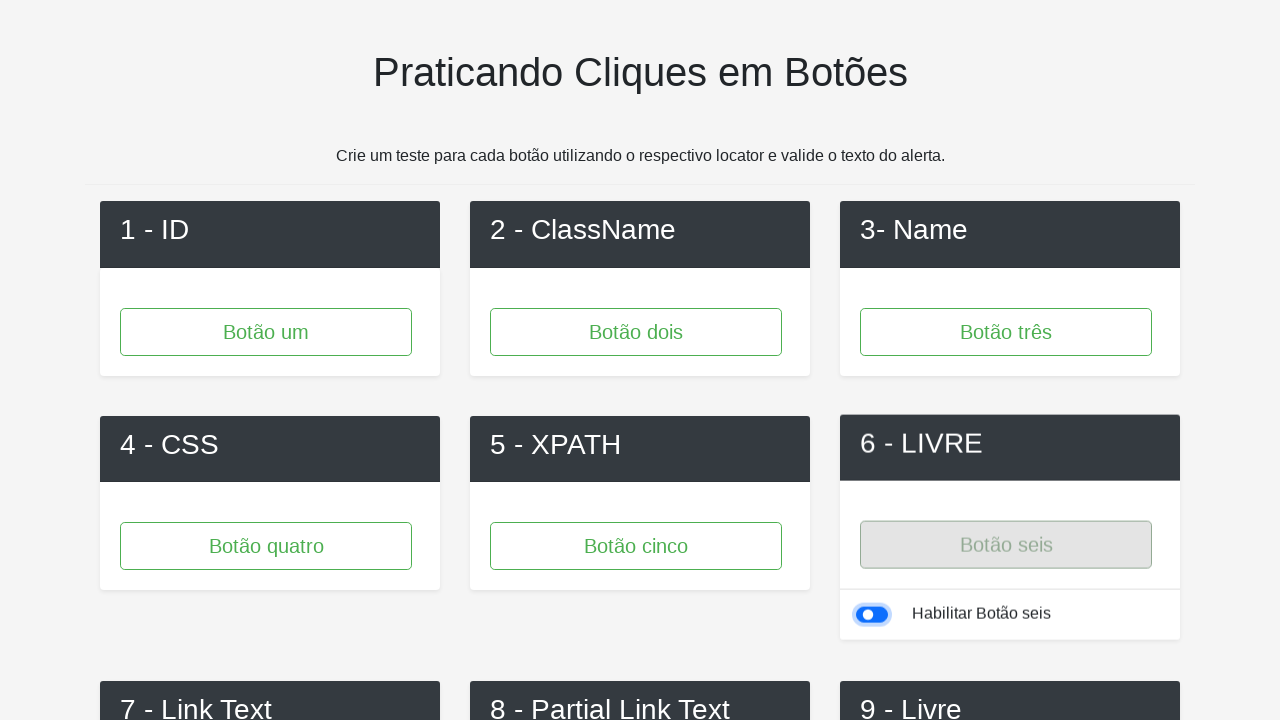

Clicked button 6 at (1006, 542) on #button6
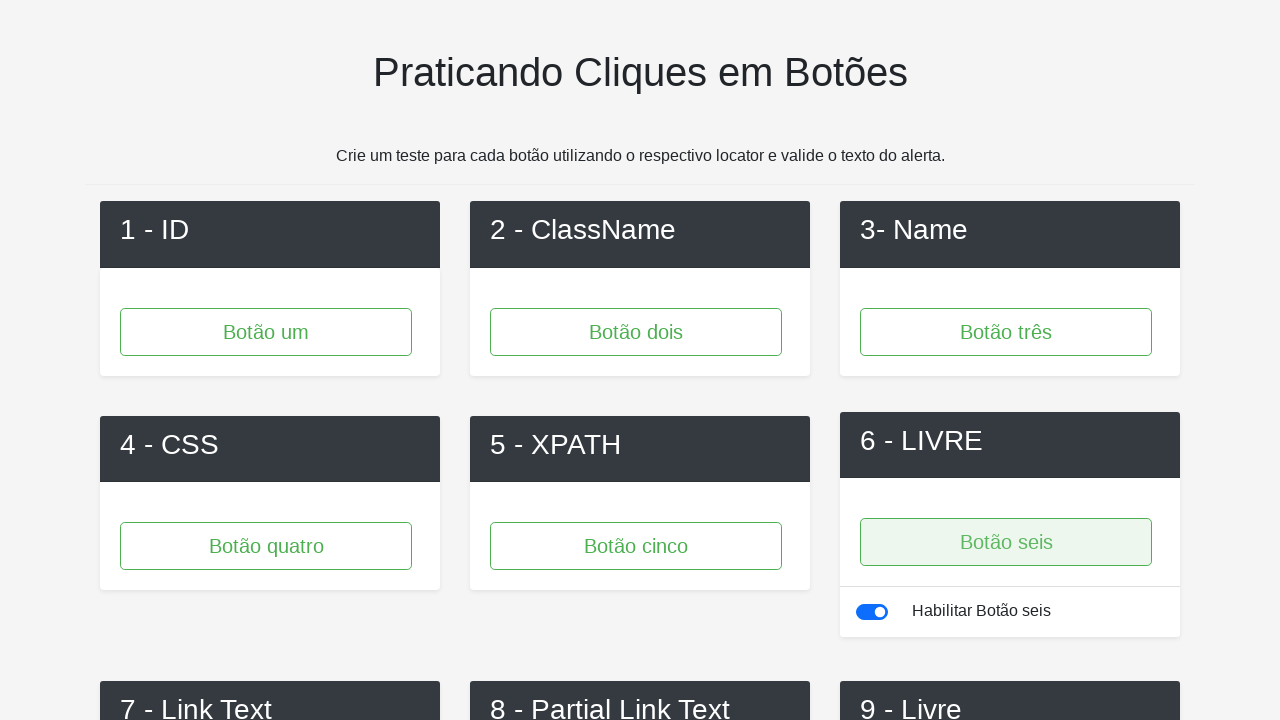

Accepted the alert dialog
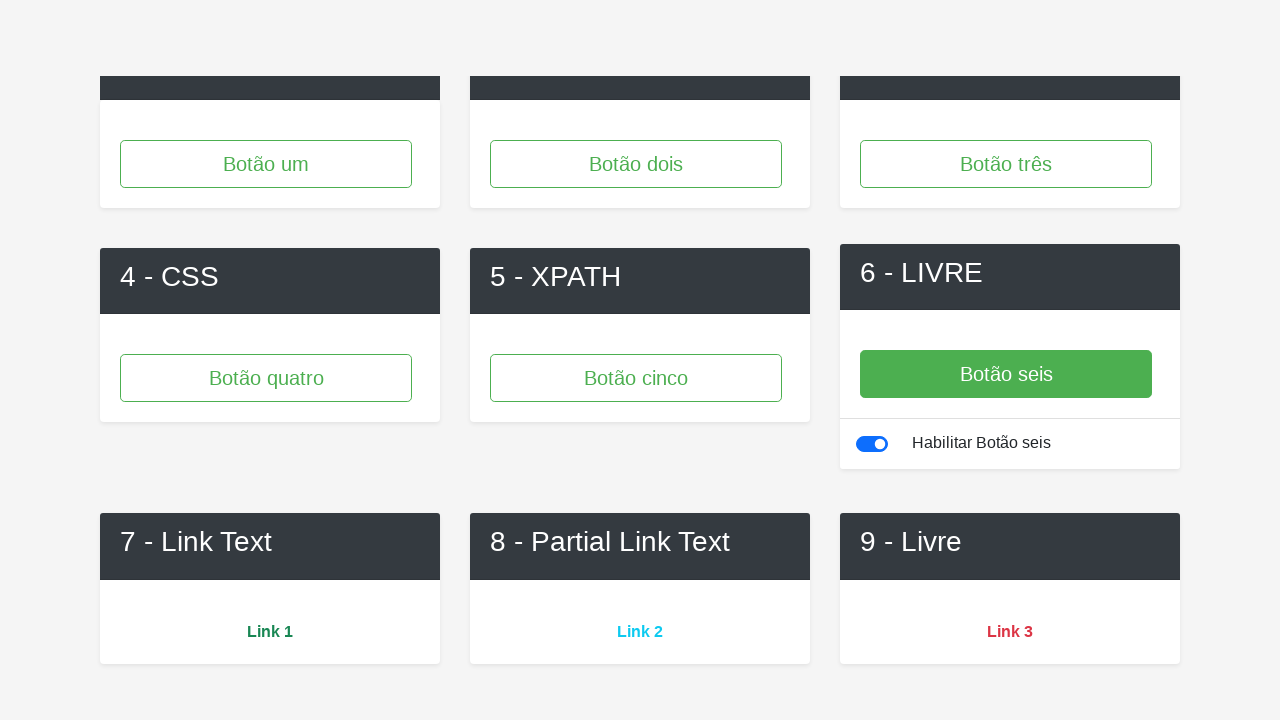

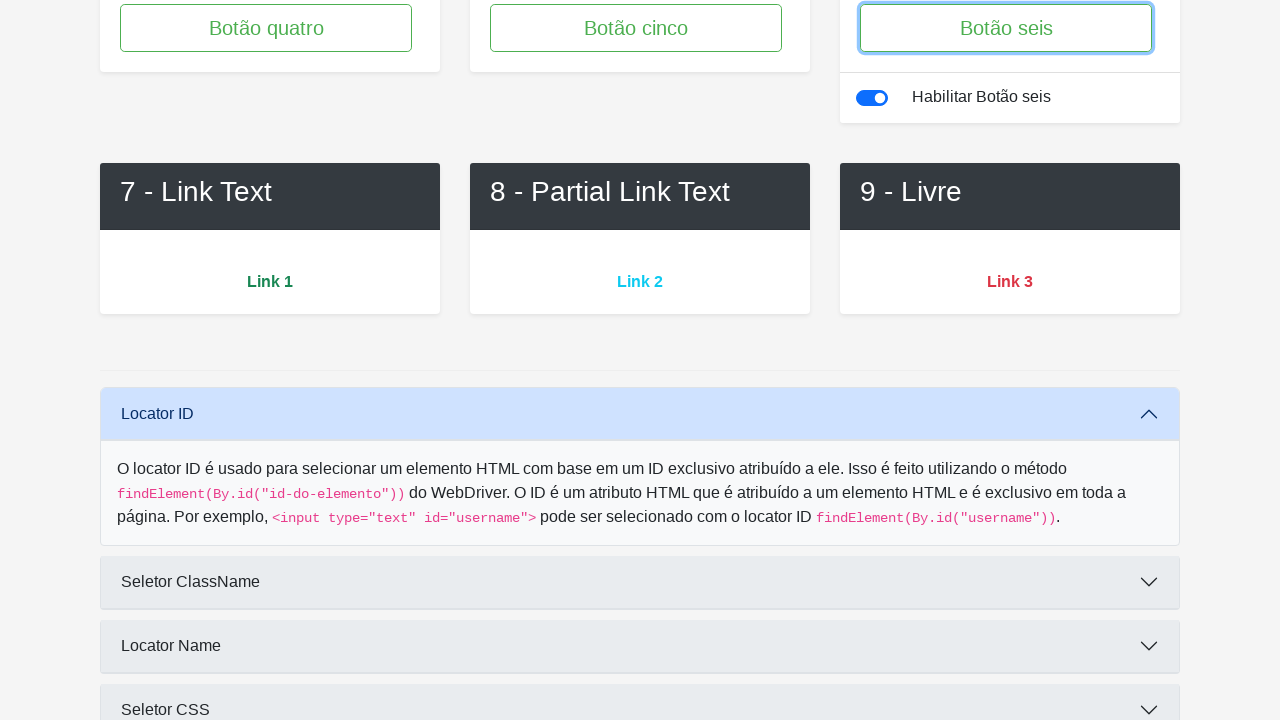